Performs a drag-and-drop action by offset coordinates

Starting URL: https://crossbrowsertesting.github.io/drag-and-drop

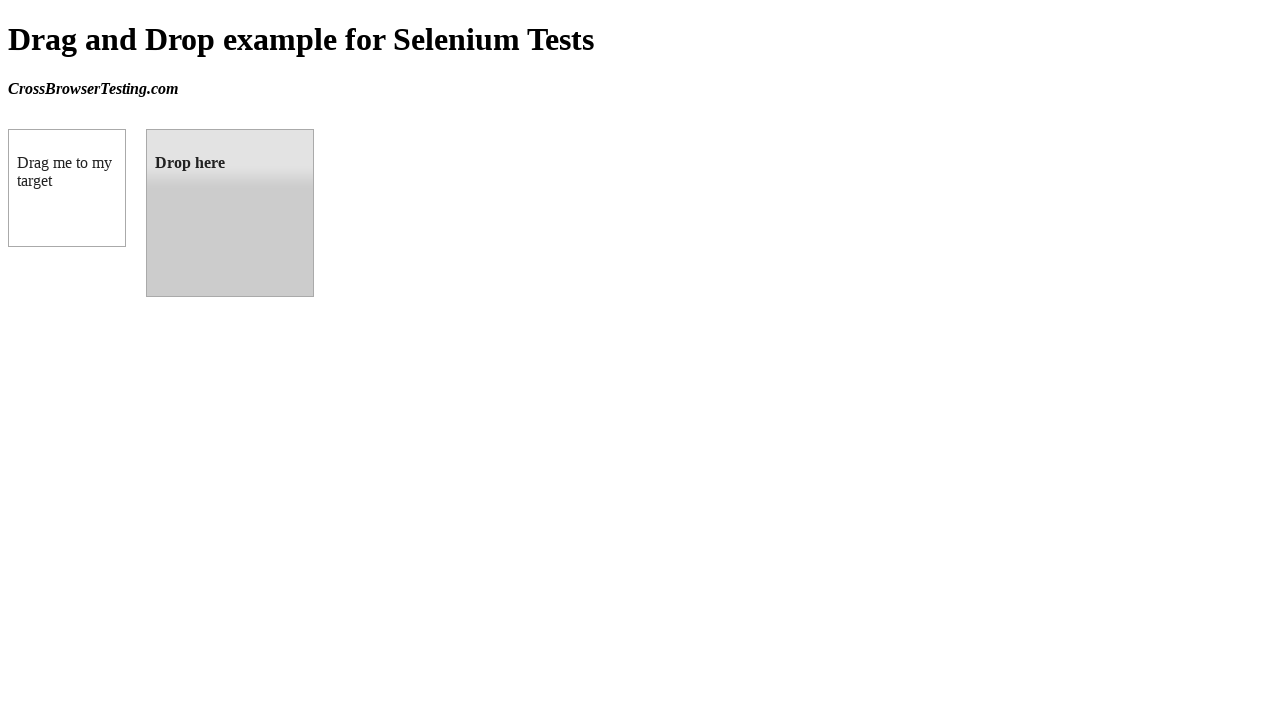

Located draggable element with ID 'draggable'
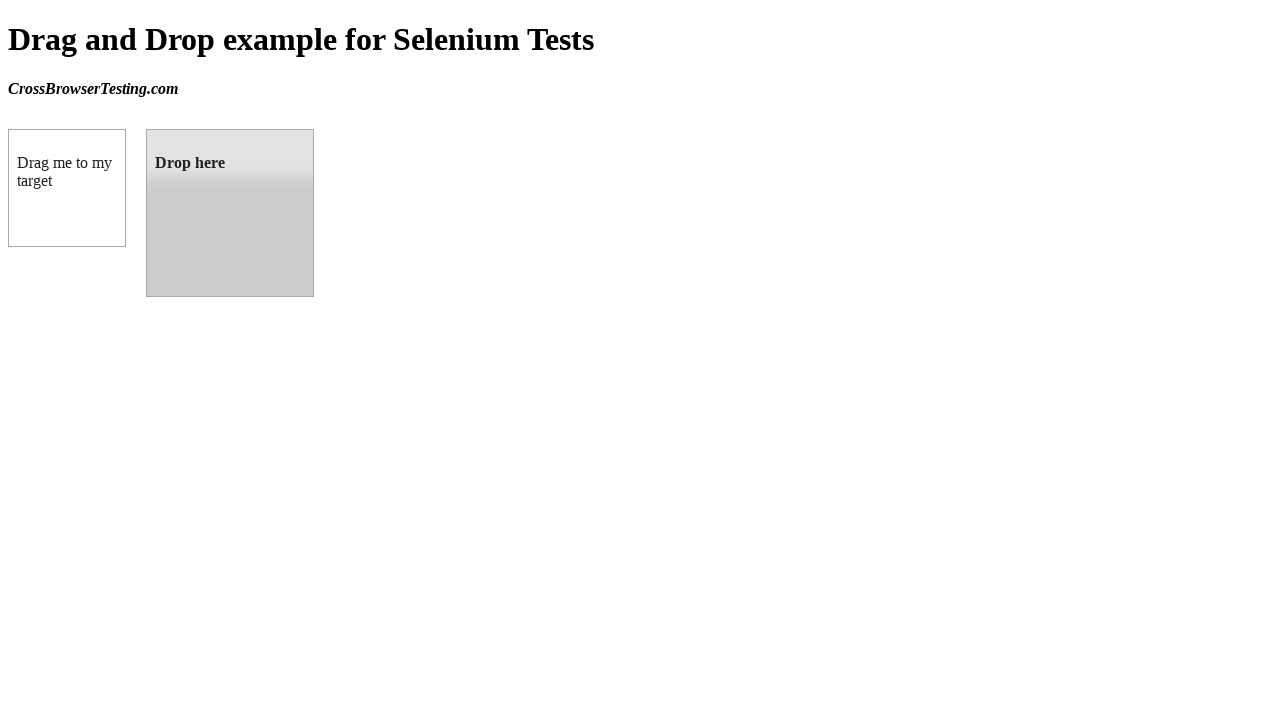

Located droppable target element with ID 'droppable'
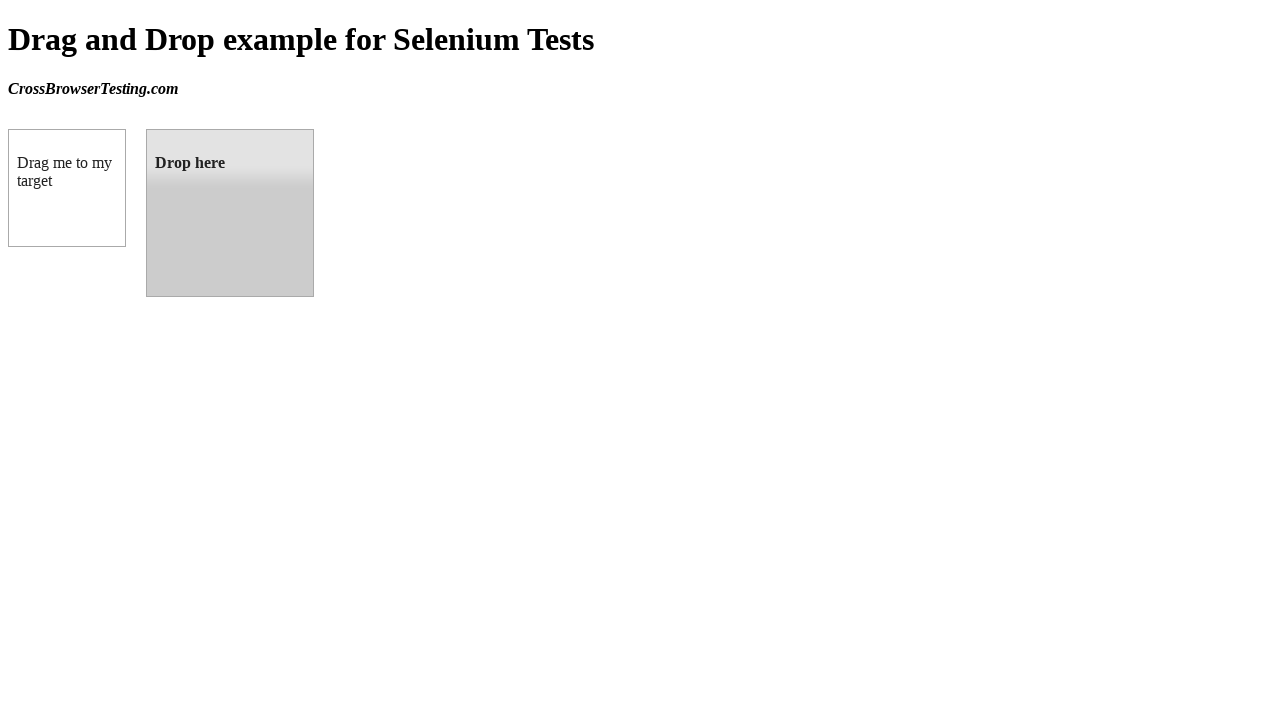

Retrieved bounding box coordinates of target element
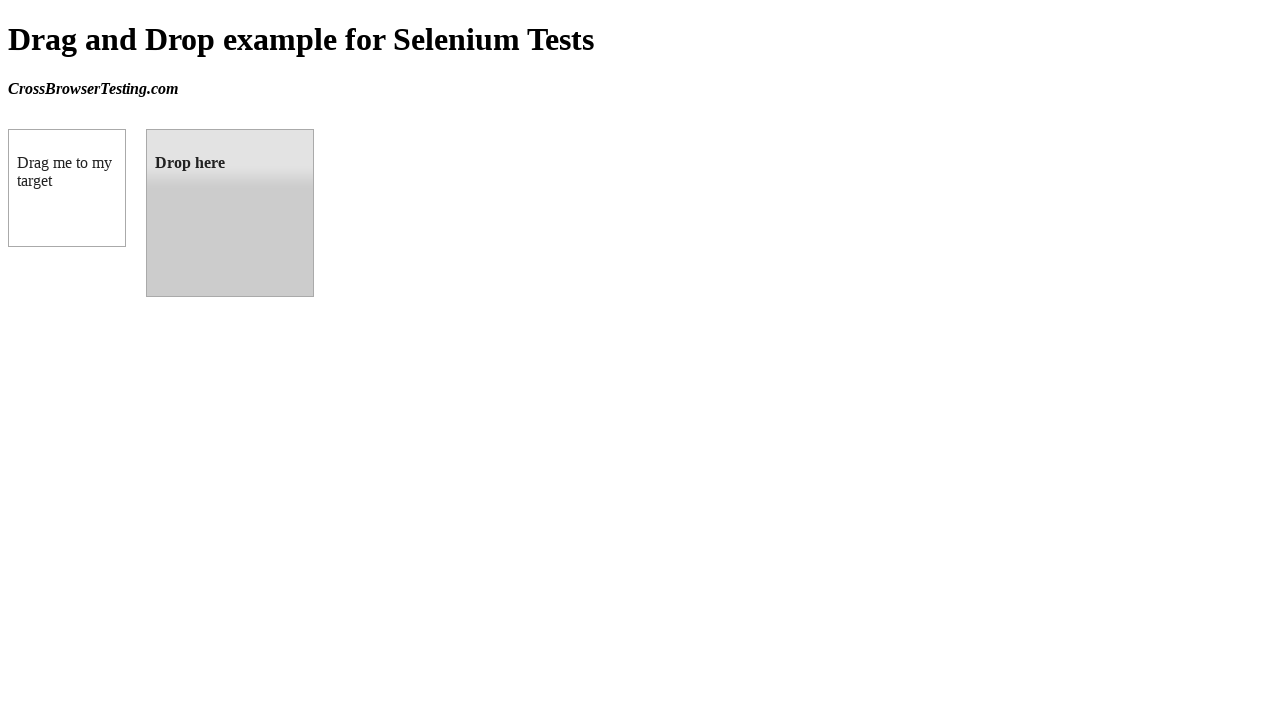

Performed drag-and-drop action from draggable to droppable element at (230, 213)
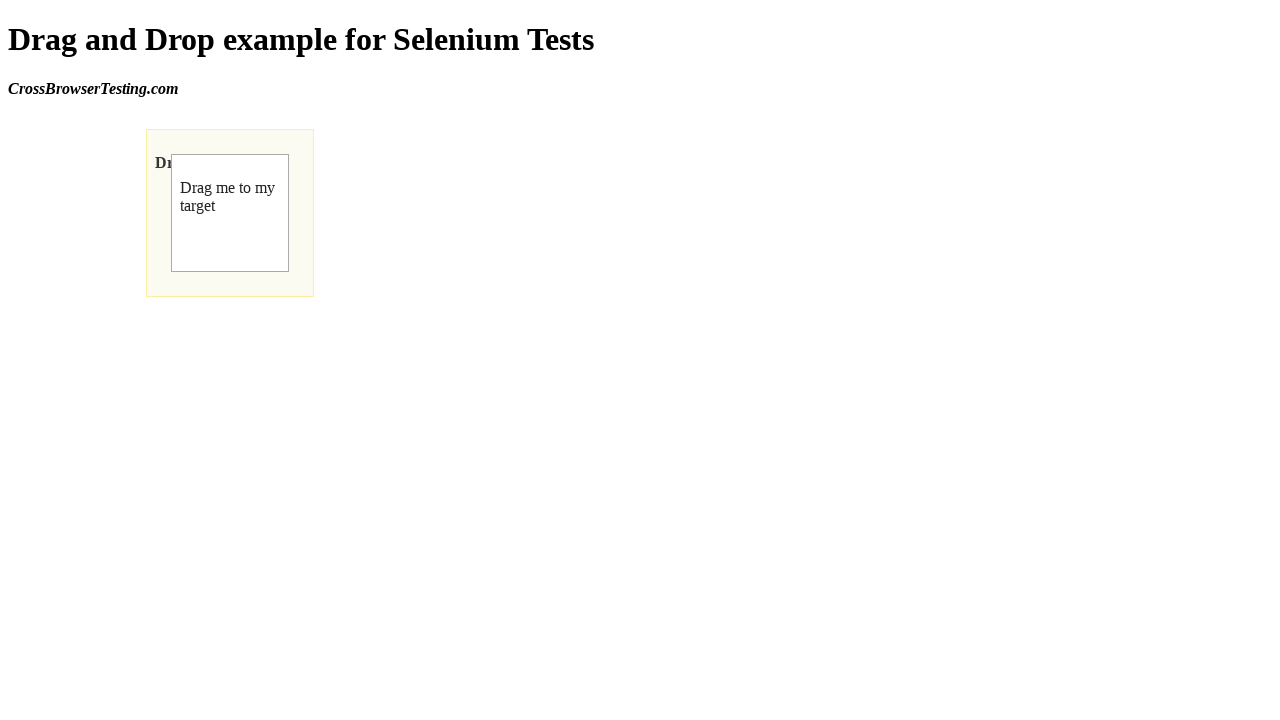

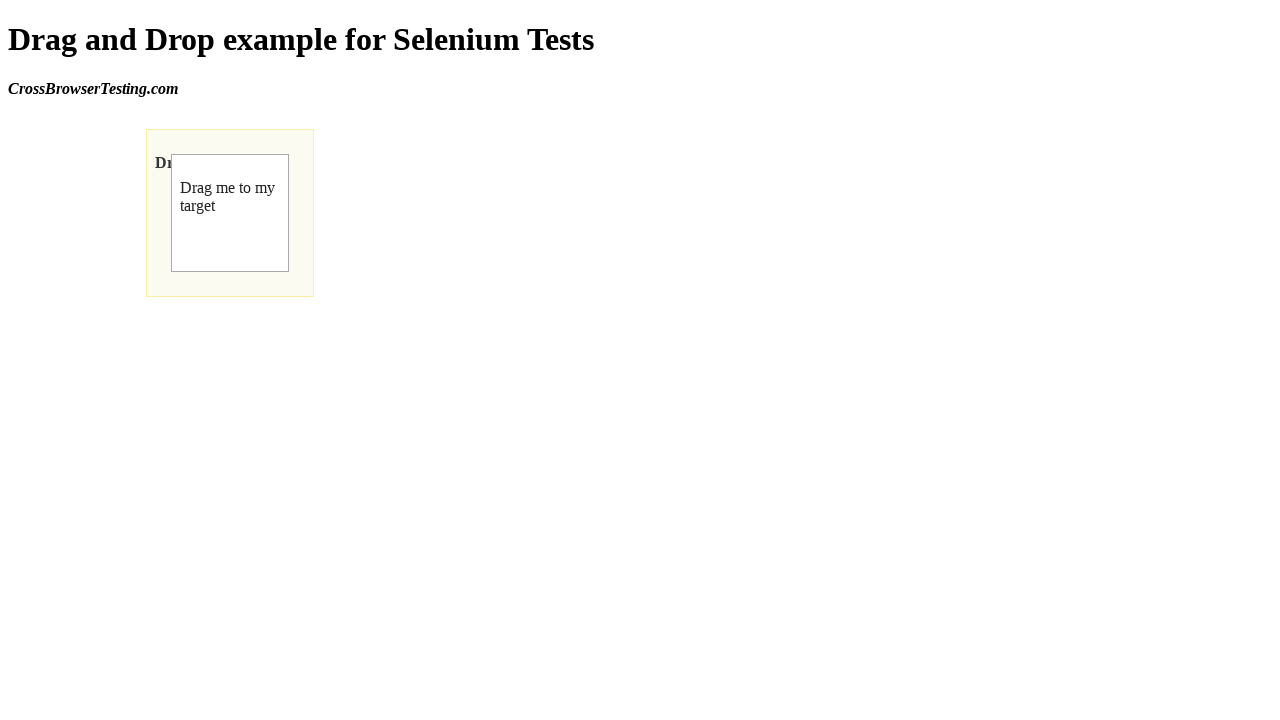